Solves a math problem on the page by calculating a logarithmic expression, entering the answer, selecting checkboxes, and submitting the form

Starting URL: http://suninjuly.github.io/math.html

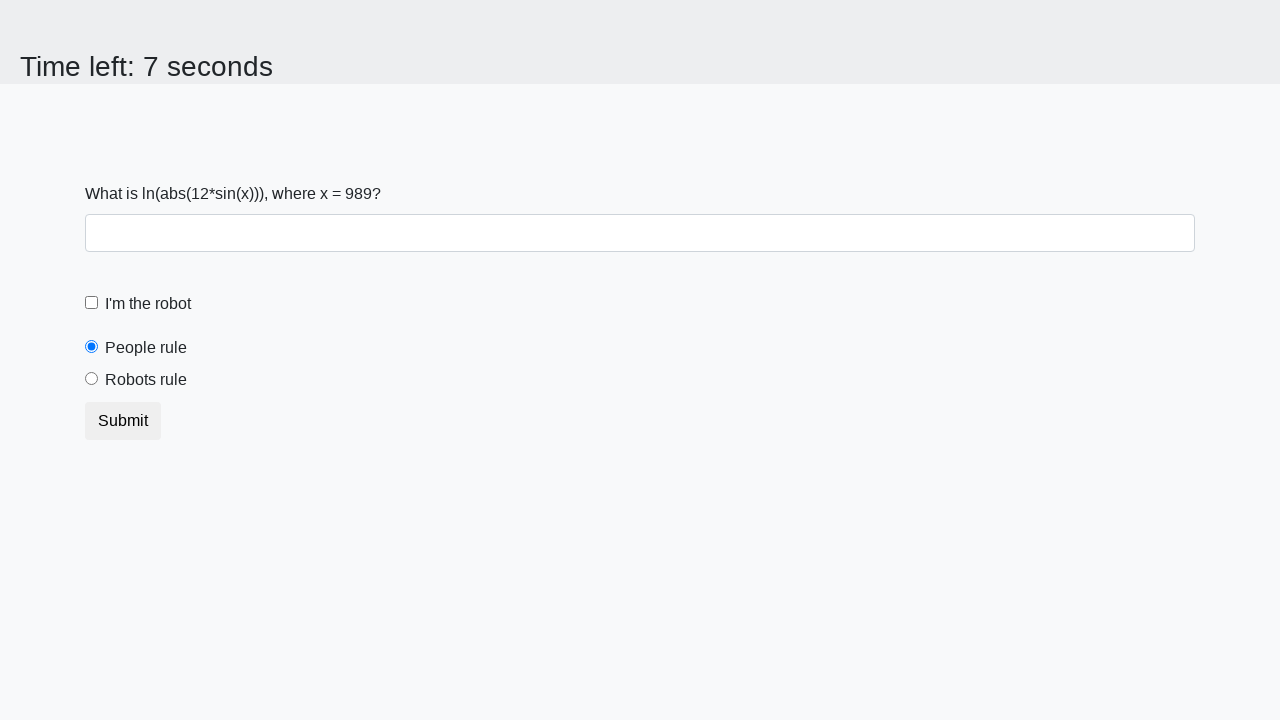

Located the input value element
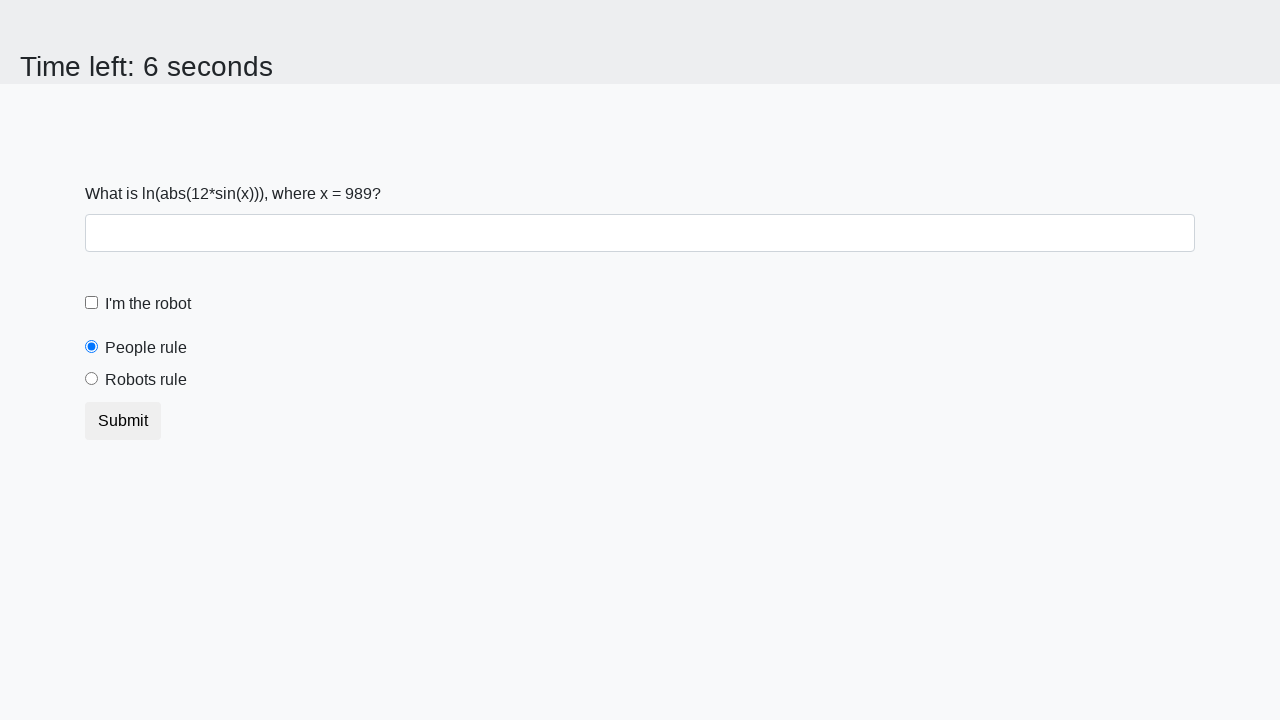

Extracted value x from the page: 989
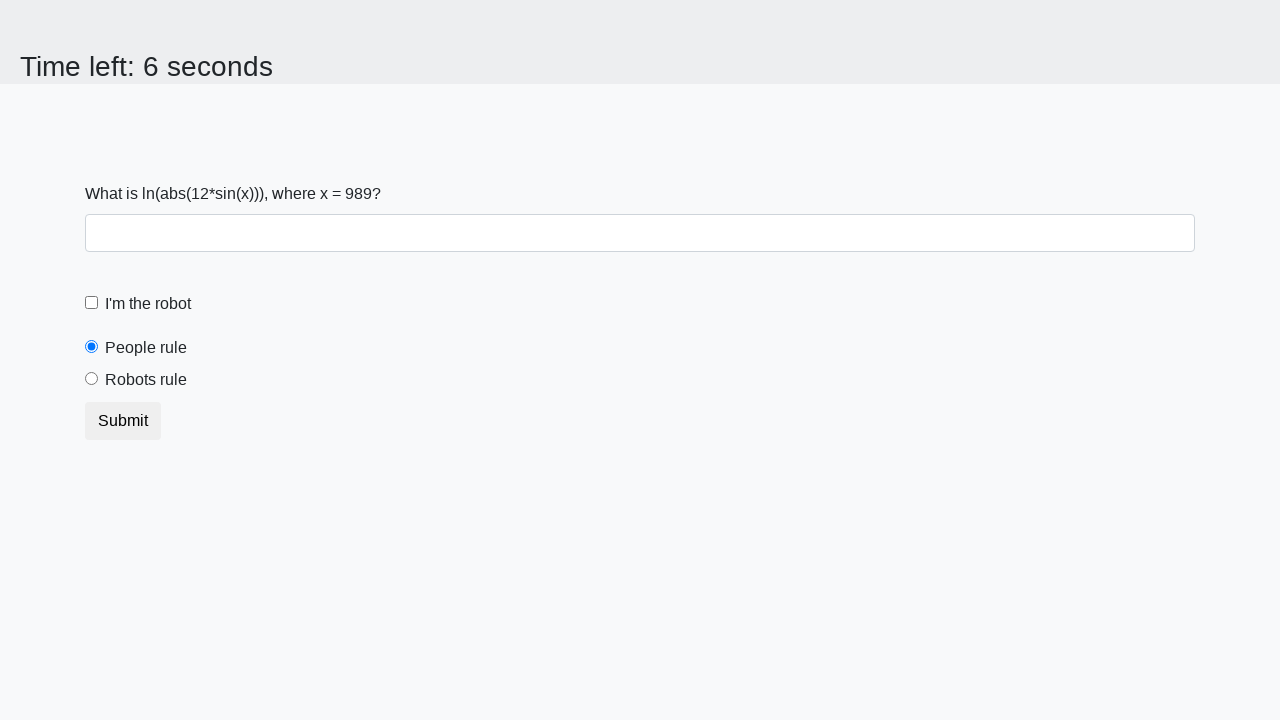

Calculated logarithmic expression: y = 1.9158039062732257
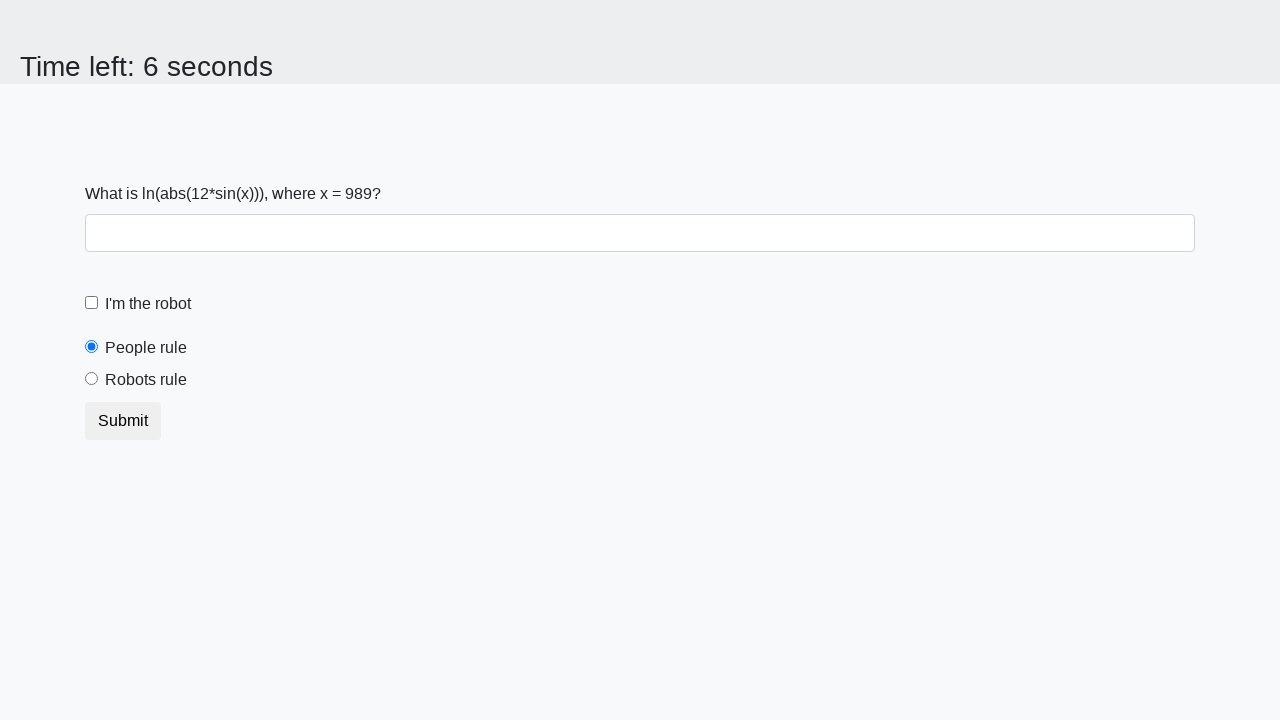

Filled answer field with calculated value: 1.9158039062732257 on input[id='answer']
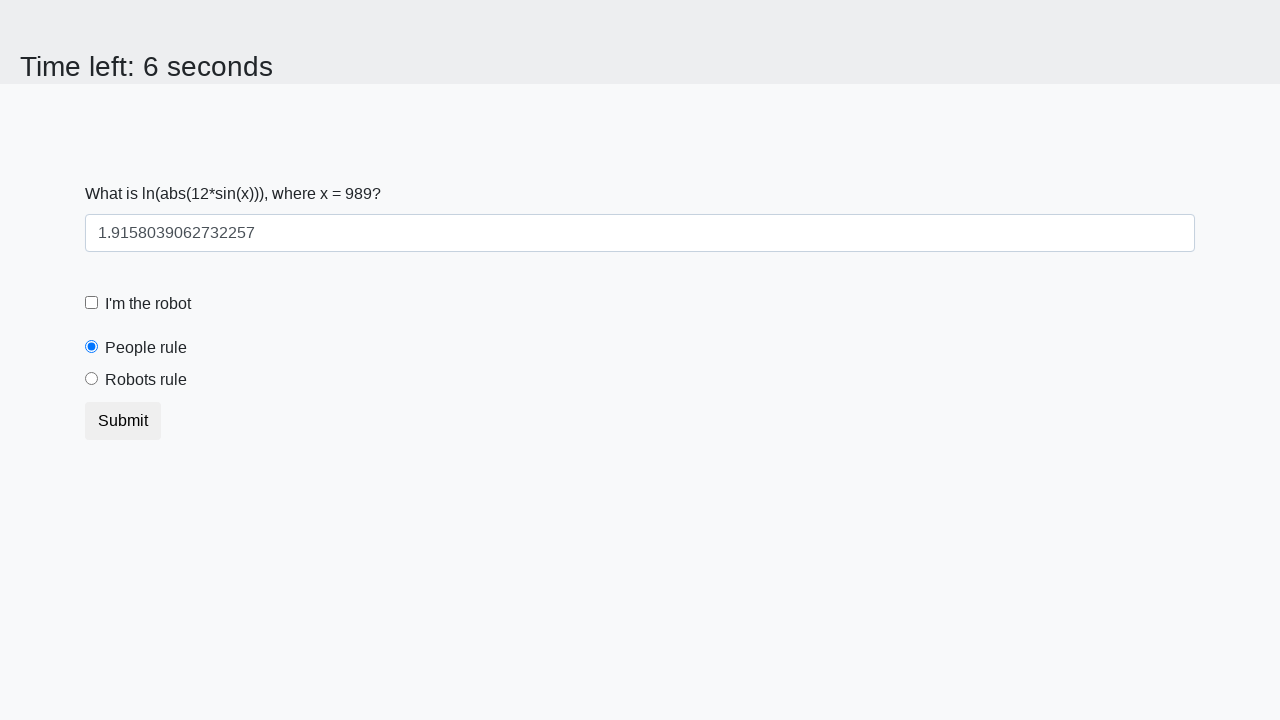

Clicked the robot checkbox at (92, 303) on input[id='robotCheckbox']
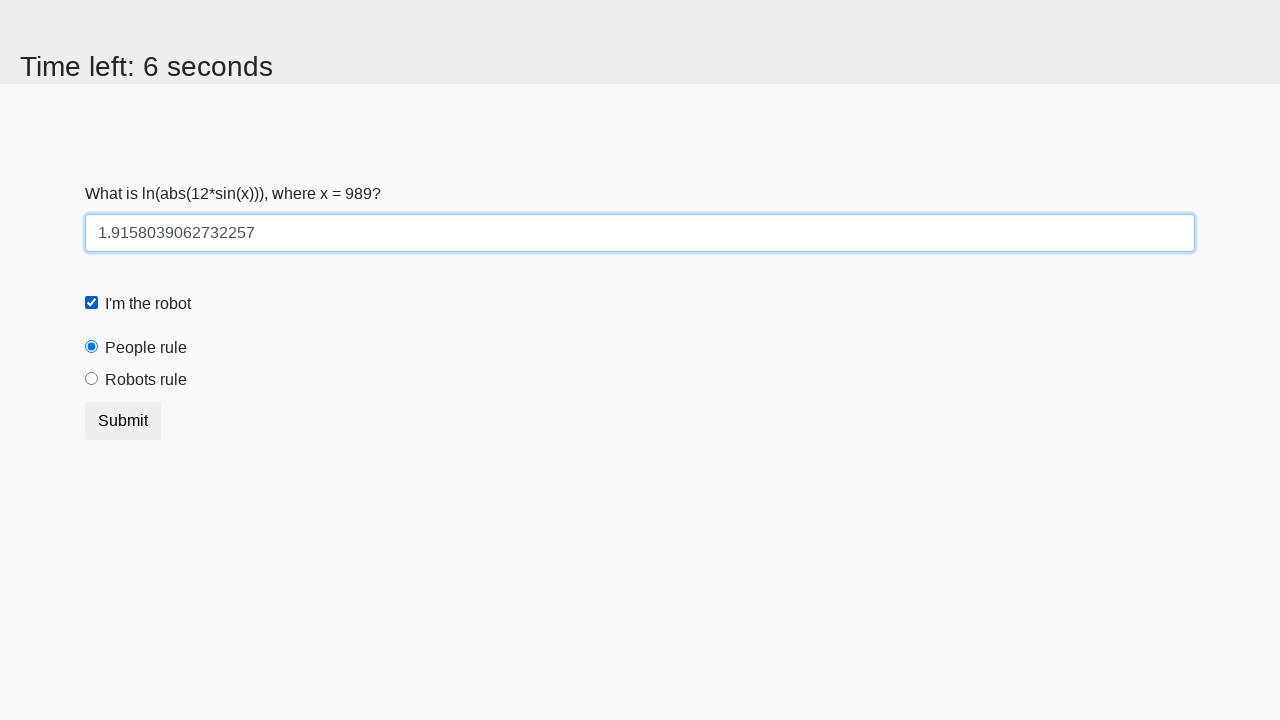

Clicked the 'robots rule' radio button at (92, 379) on input[id='robotsRule']
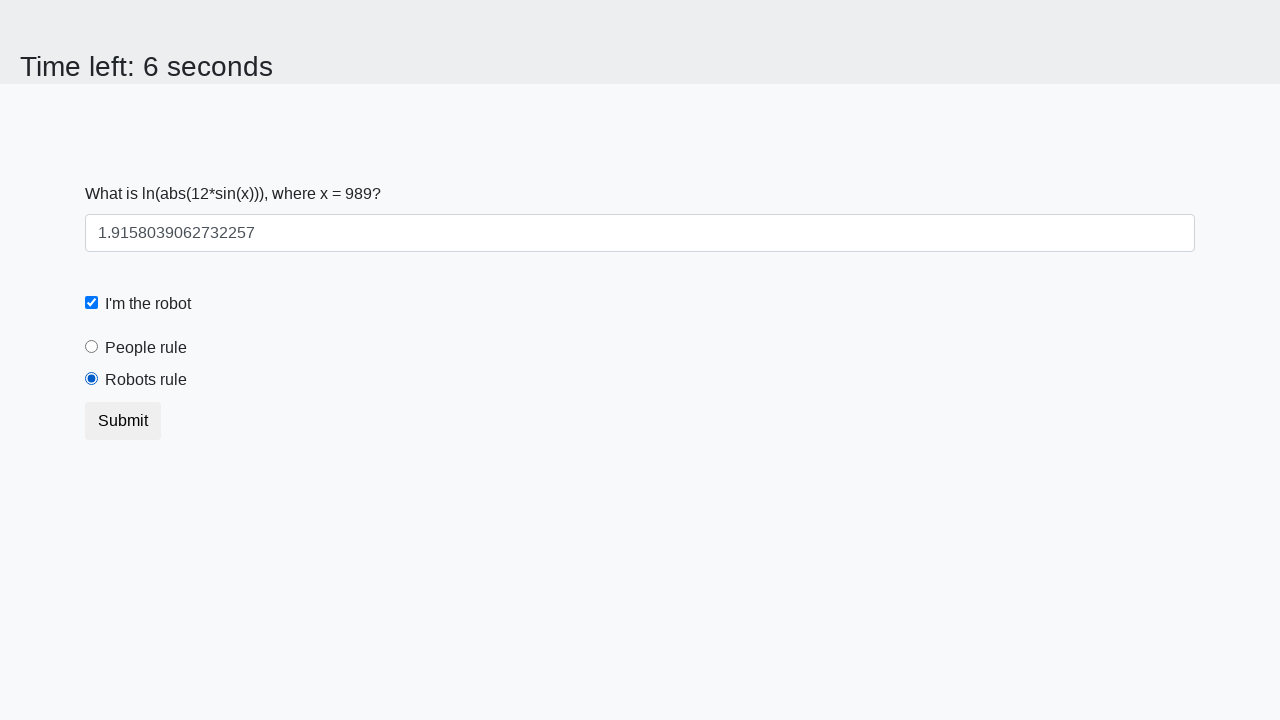

Clicked the submit button at (123, 421) on button
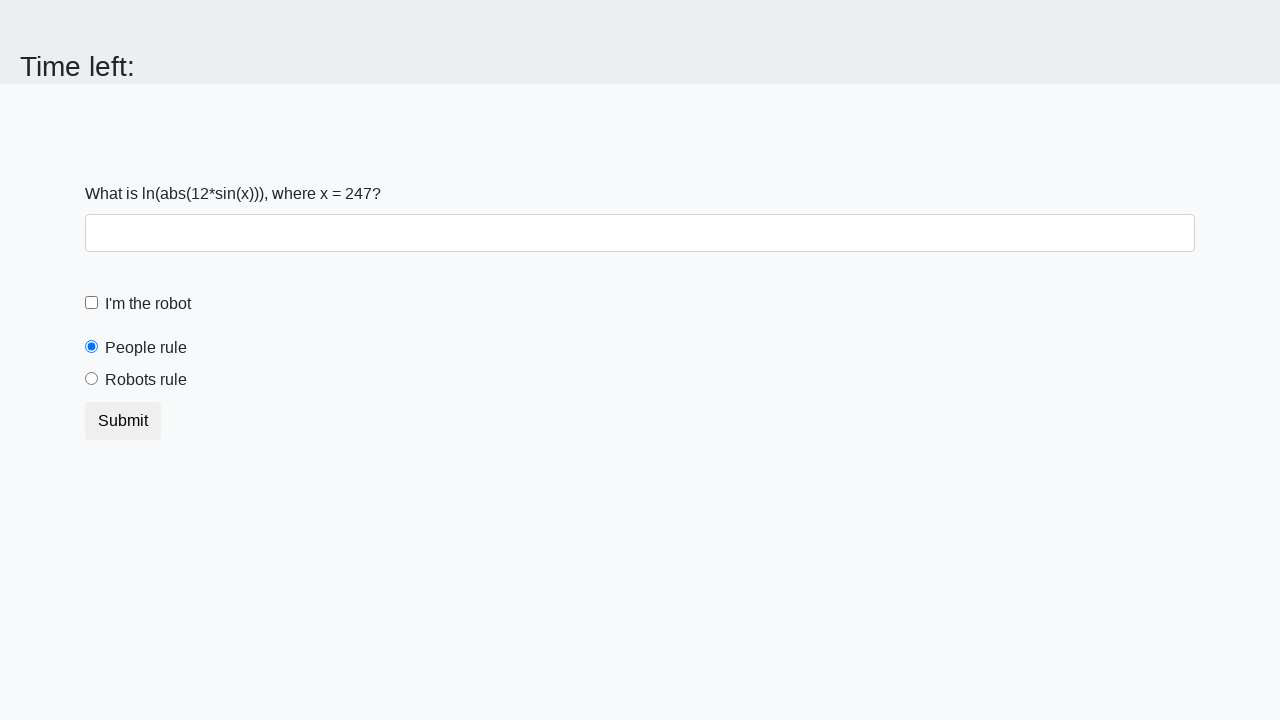

Waited 2 seconds for result to be visible
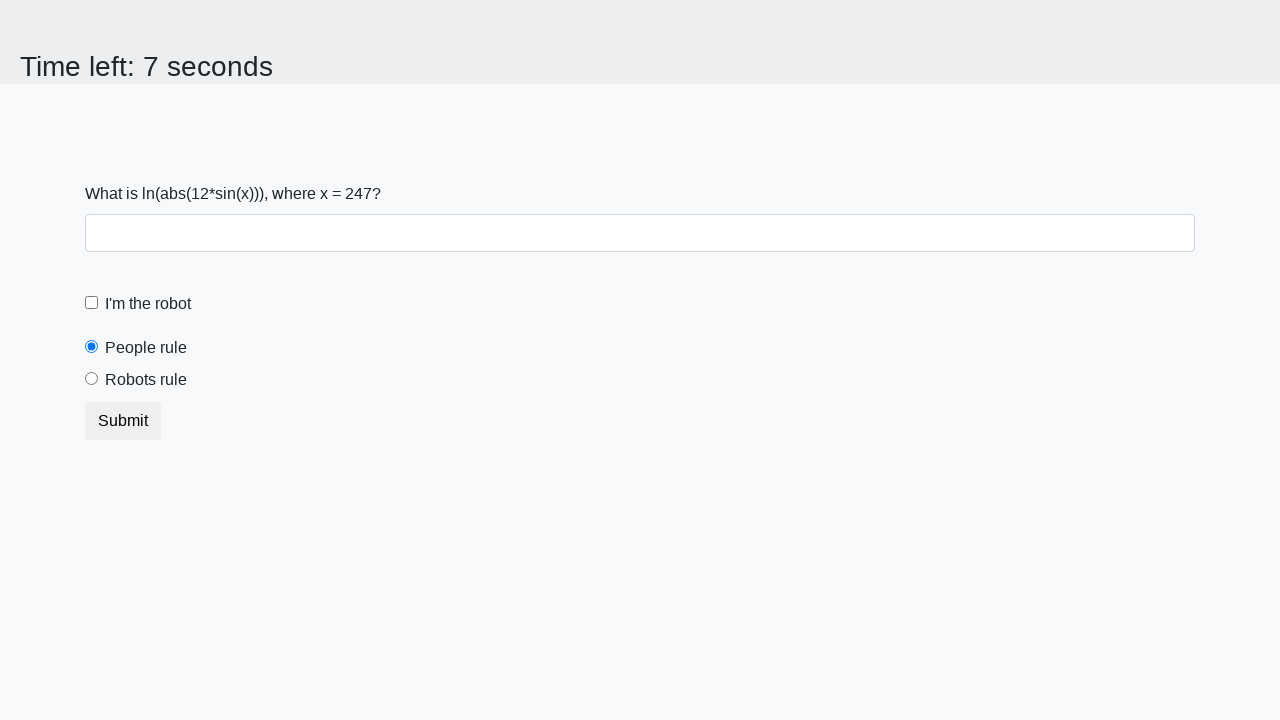

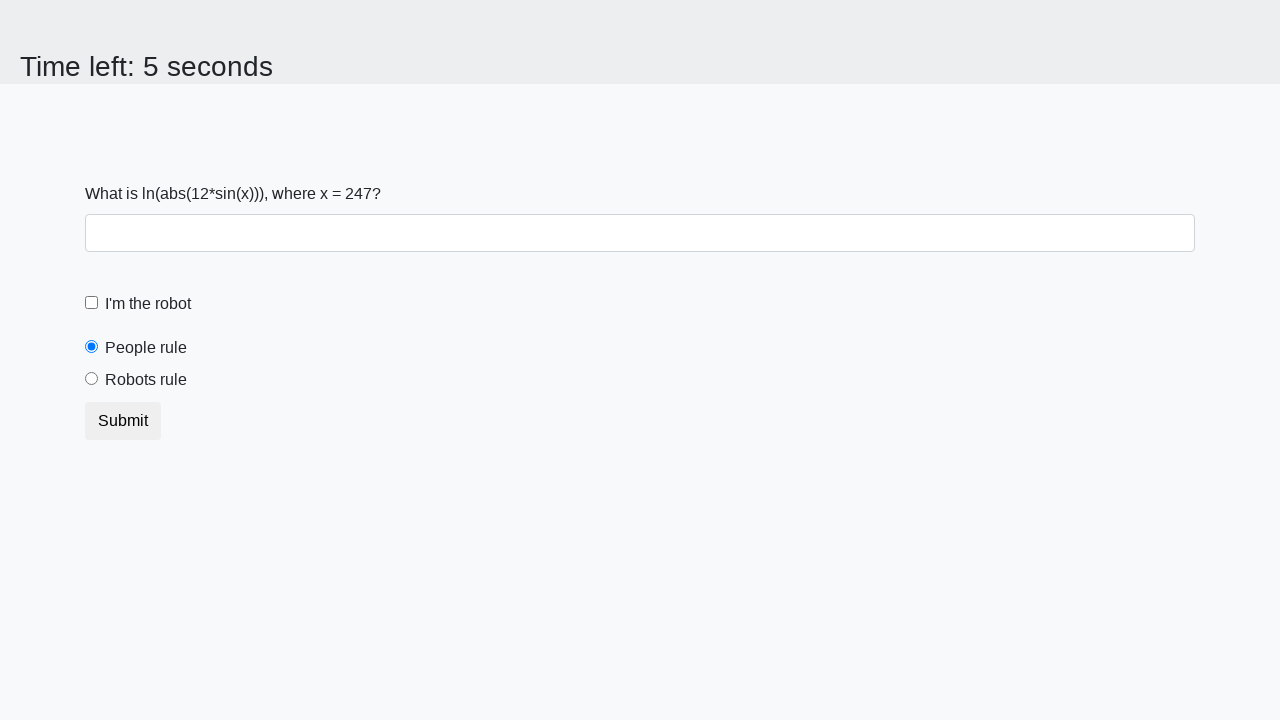